Tests that the Due column in table1 can be sorted in descending order by clicking the column header twice

Starting URL: http://the-internet.herokuapp.com/tables

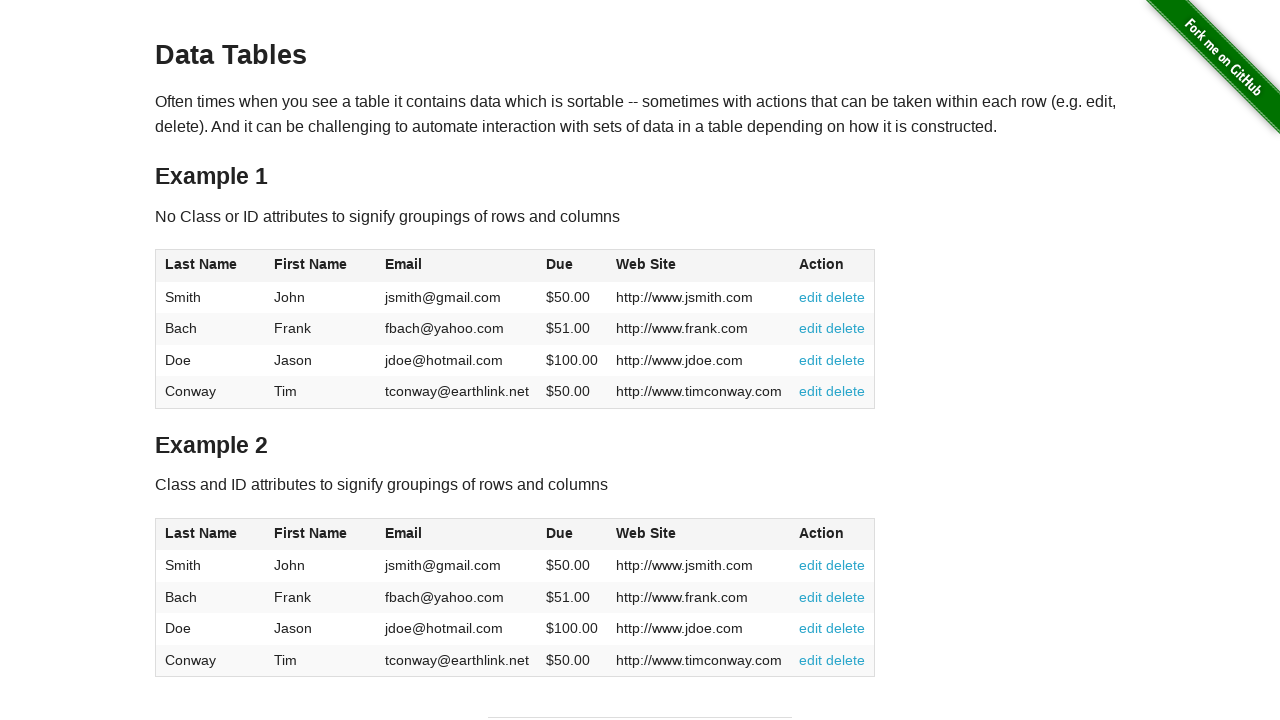

Clicked Due column header first time for ascending sort at (572, 266) on #table1 thead tr th:nth-of-type(4)
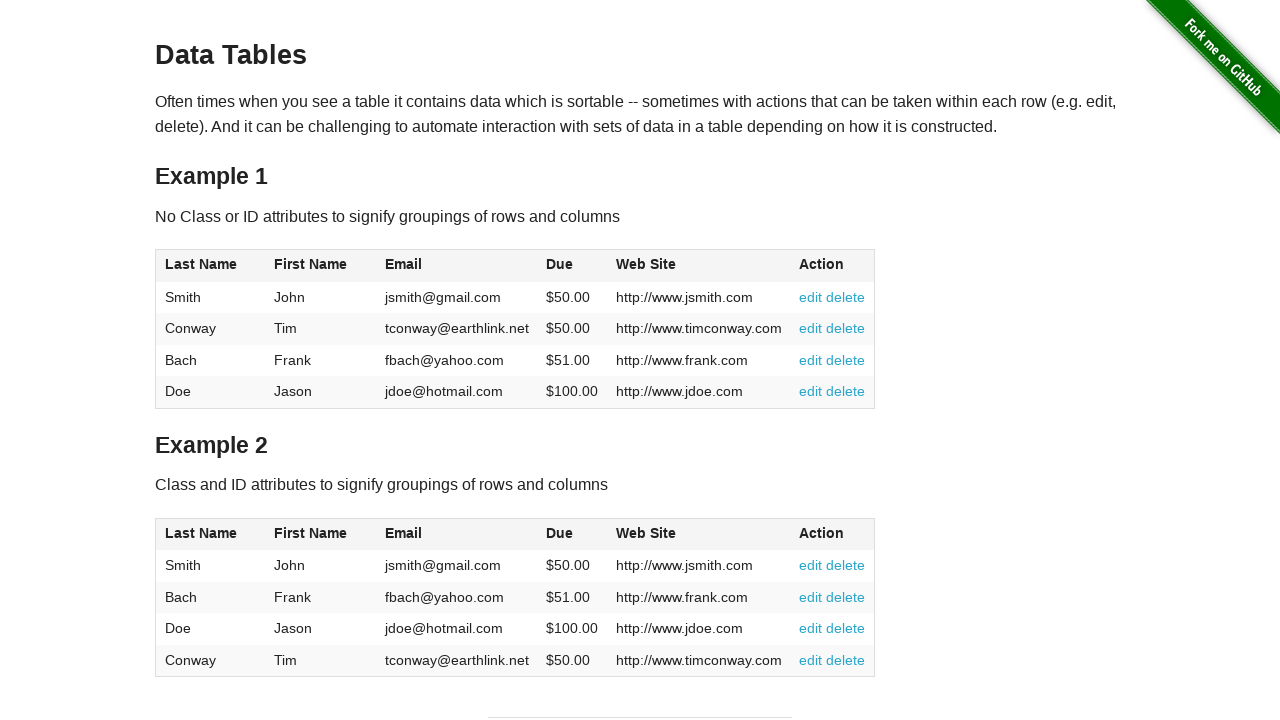

Clicked Due column header second time for descending sort at (572, 266) on #table1 thead tr th:nth-of-type(4)
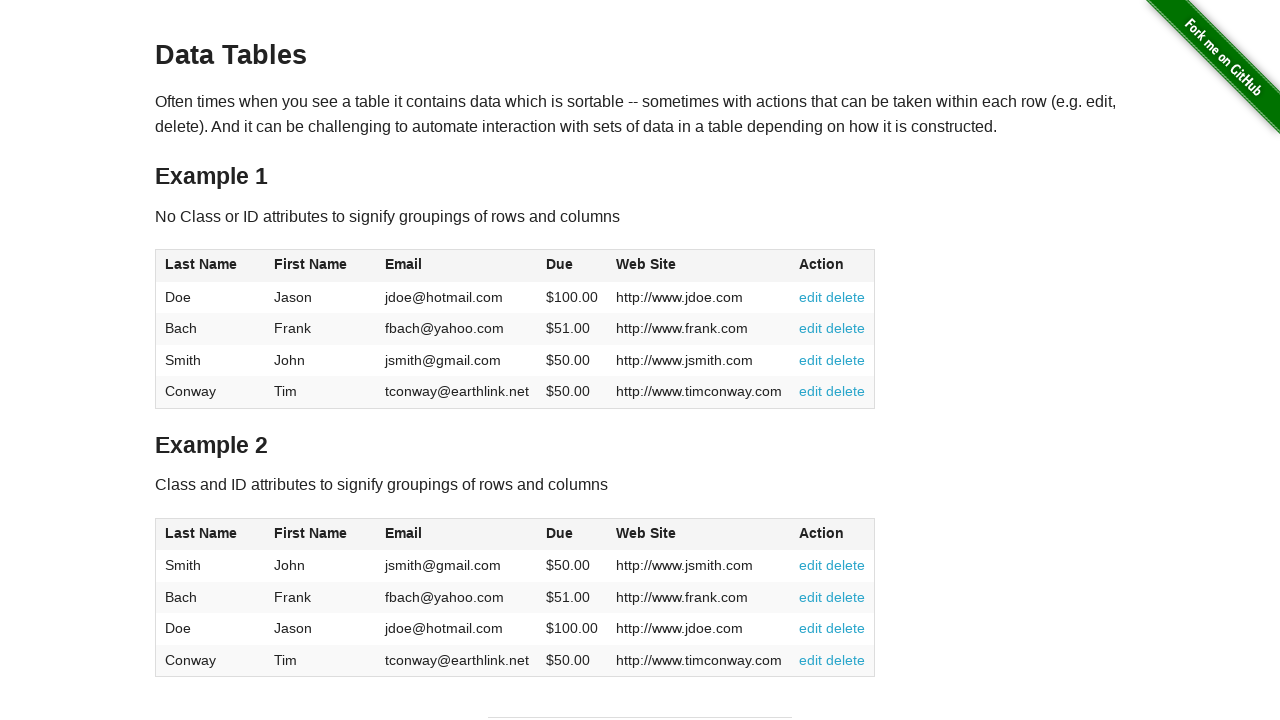

Table updated with descending sort order
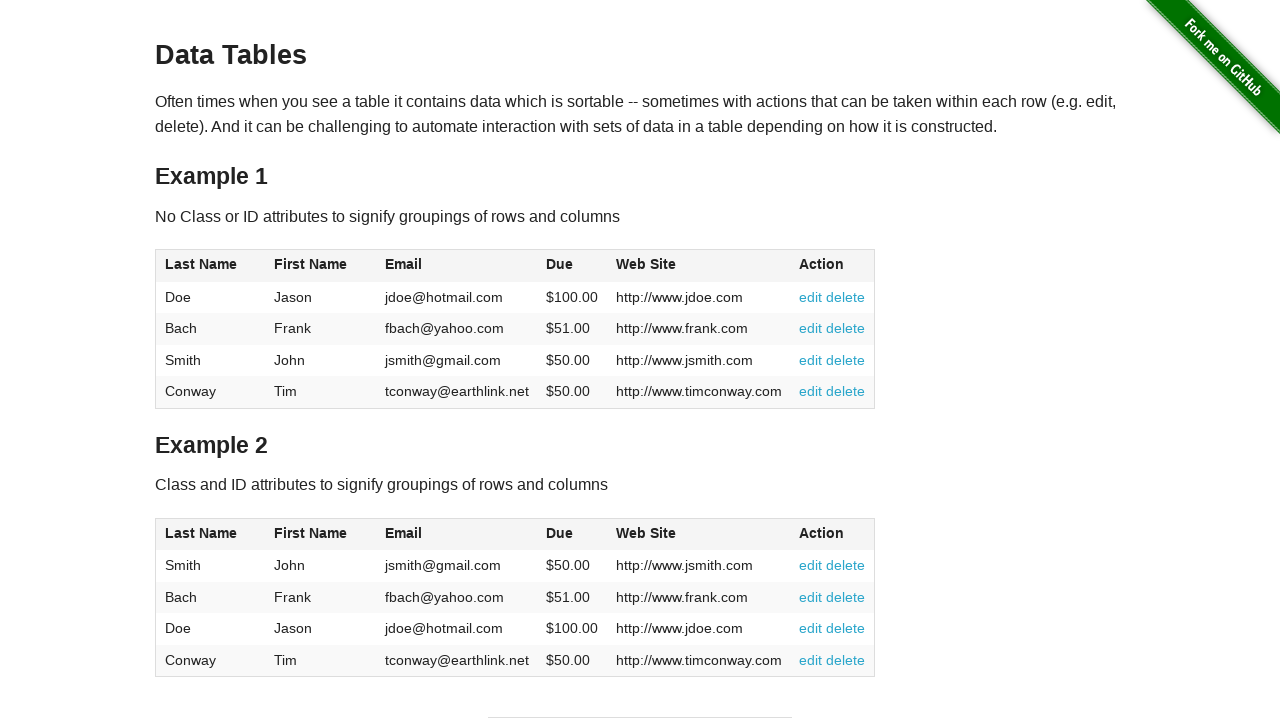

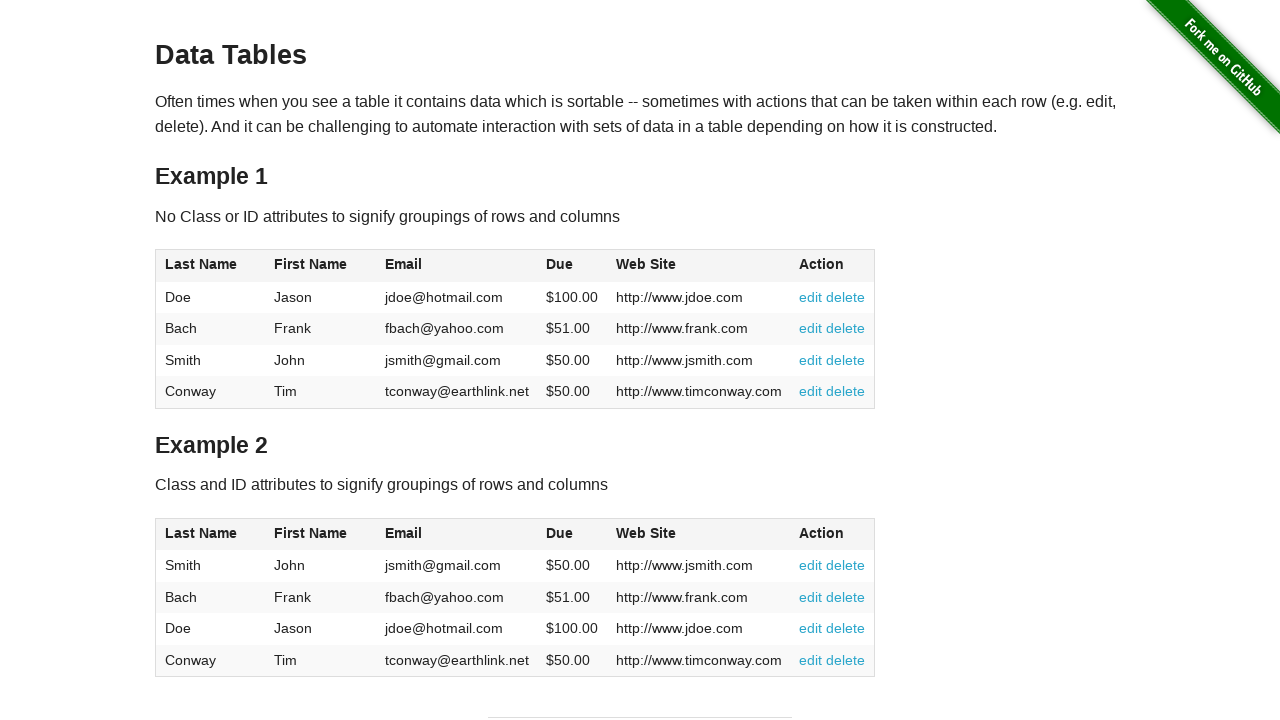